Tests dynamic loading functionality where an element is rendered after clicking Start button. Clicks the start button, waits for the loading to complete, and verifies the finish text appears.

Starting URL: http://the-internet.herokuapp.com/dynamic_loading/2

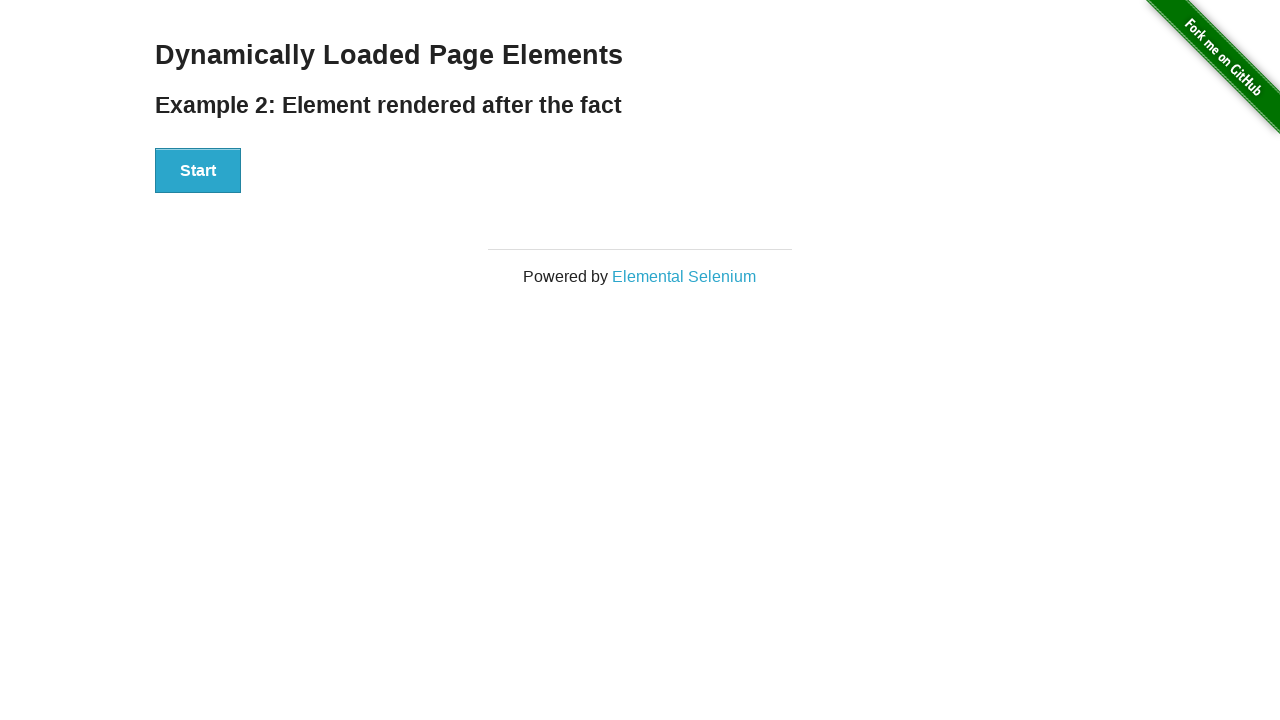

Clicked the Start button to initiate dynamic loading at (198, 171) on #start button
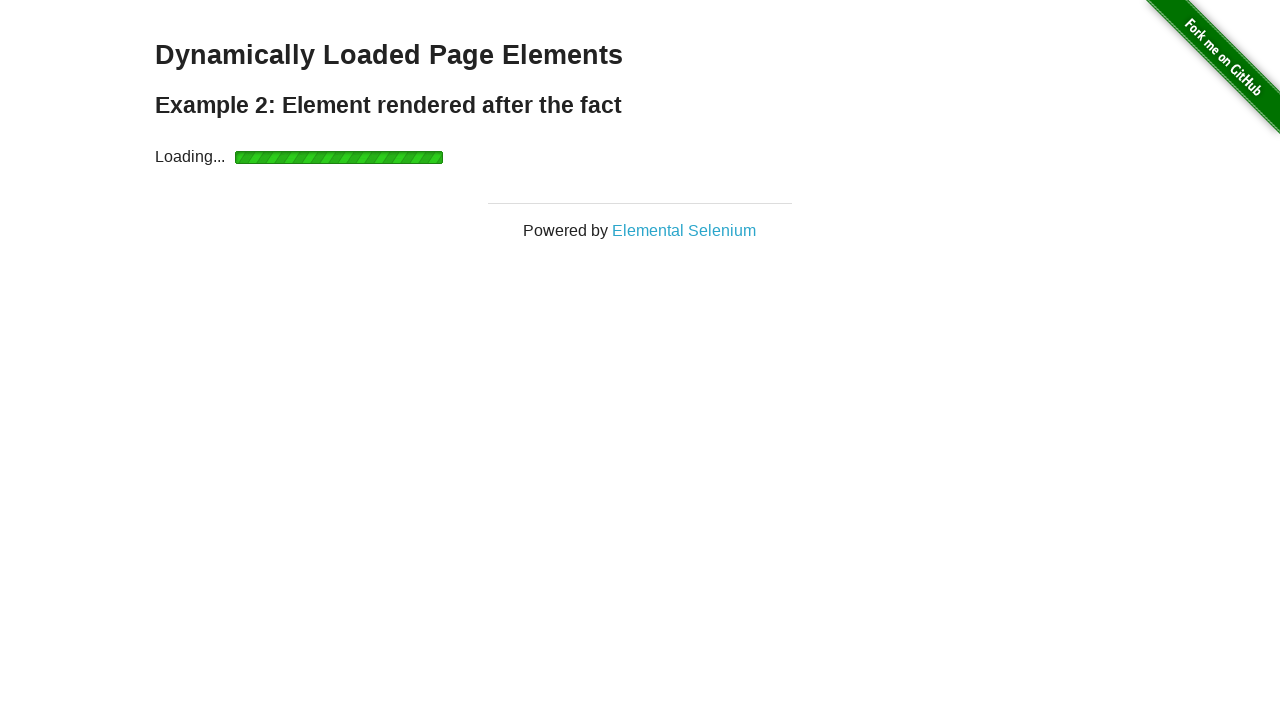

Waited for finish element to become visible after loading completed
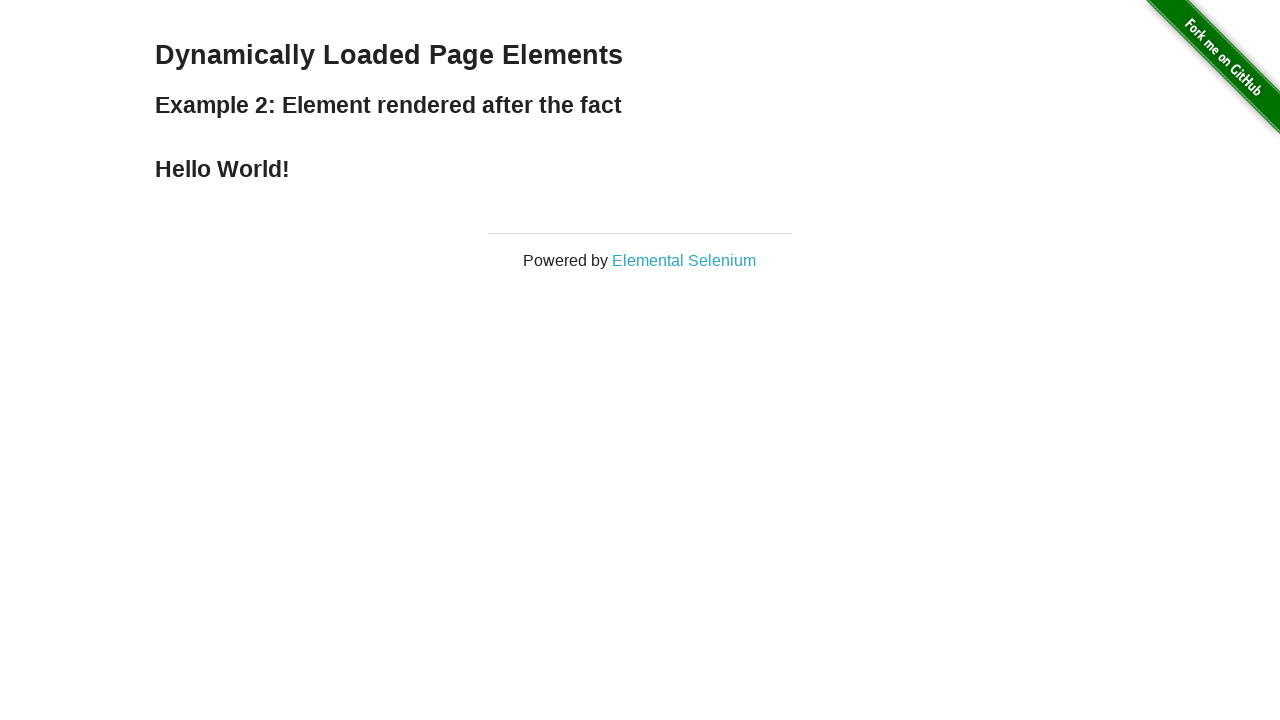

Verified that finish element is visible on the page
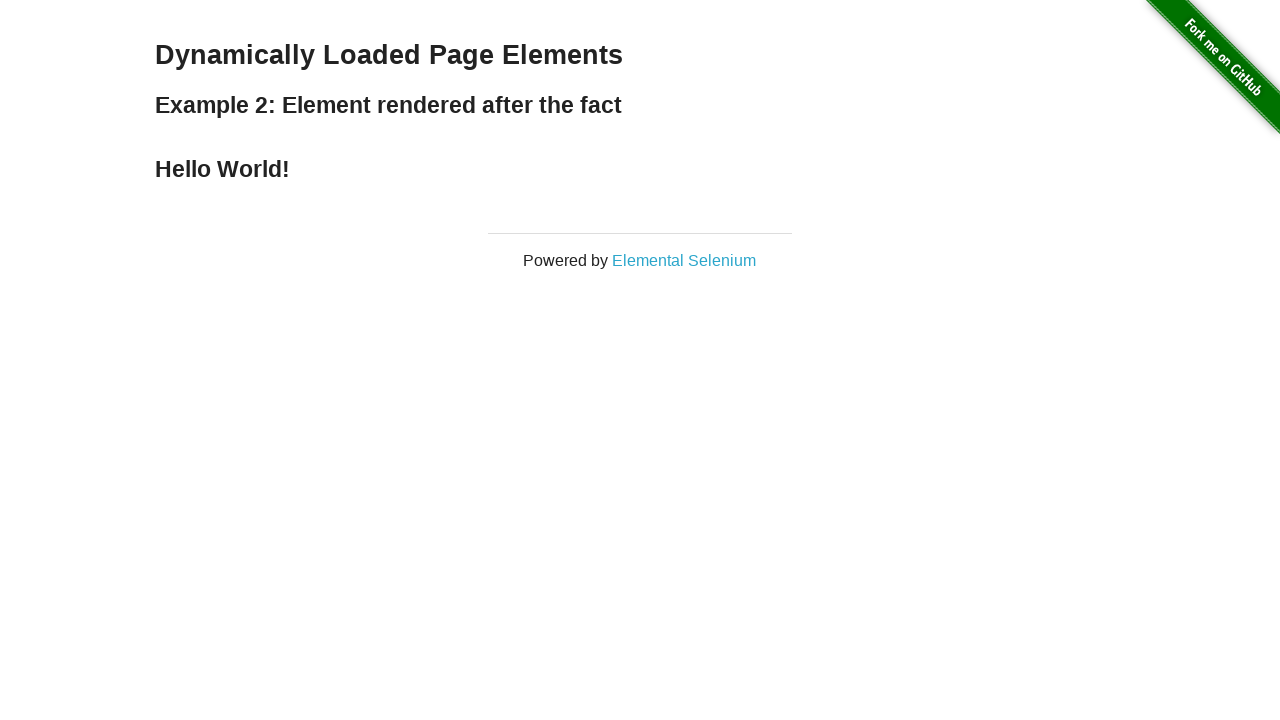

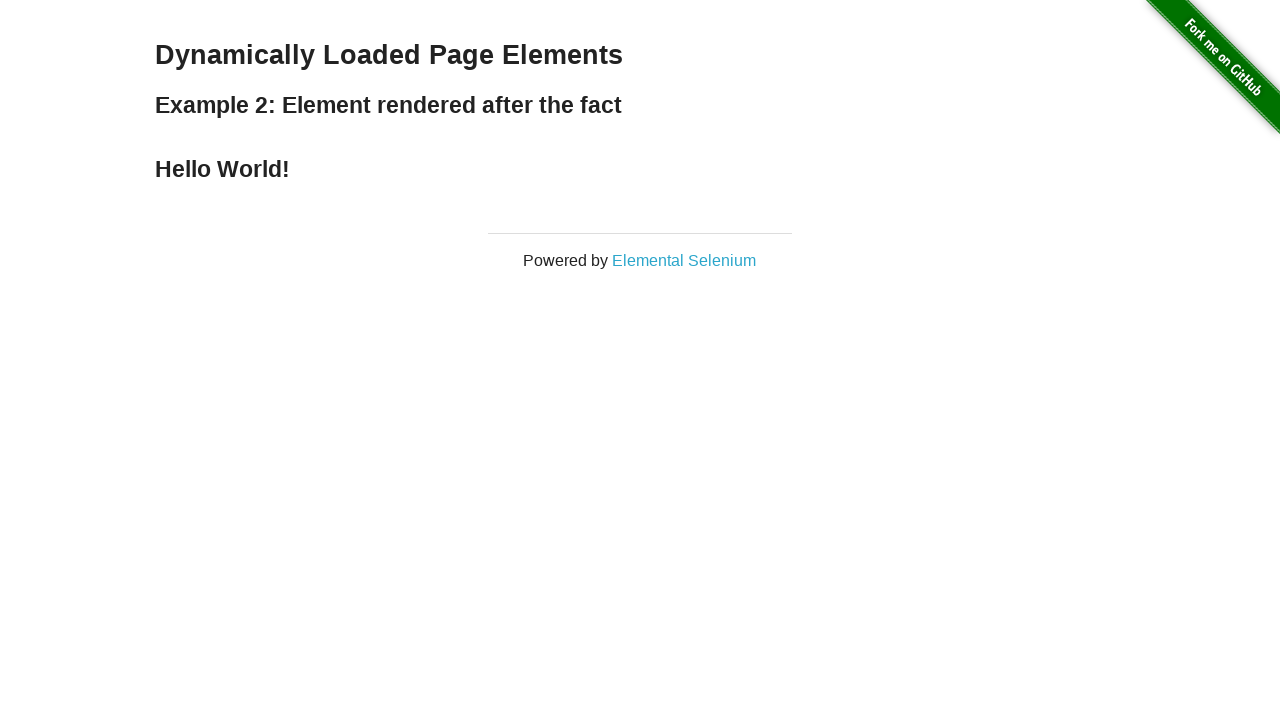